Tests iframe handling by navigating to nested iframes, entering text in a text box within the inner iframe, then switching back to the main window to verify page content

Starting URL: http://demo.automationtesting.in/Frames.html

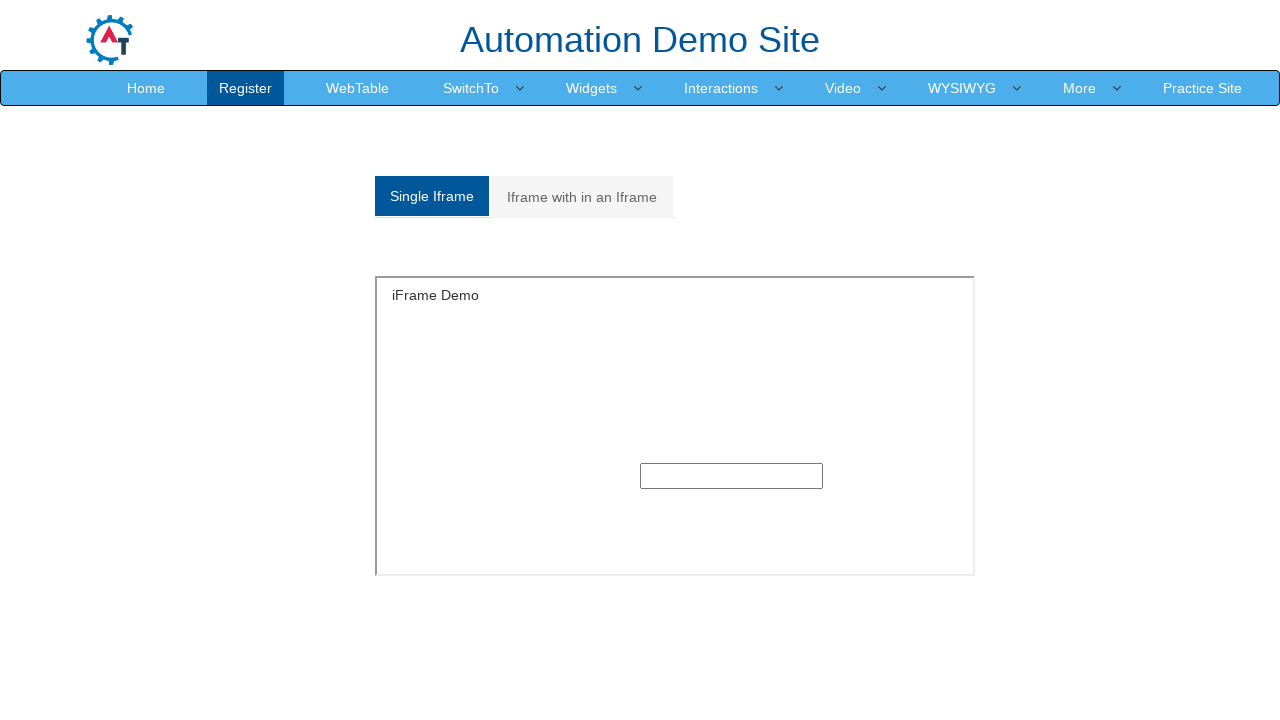

Clicked on 'Iframe with in an Iframe' tab at (582, 197) on a:text('Iframe with in an Iframe')
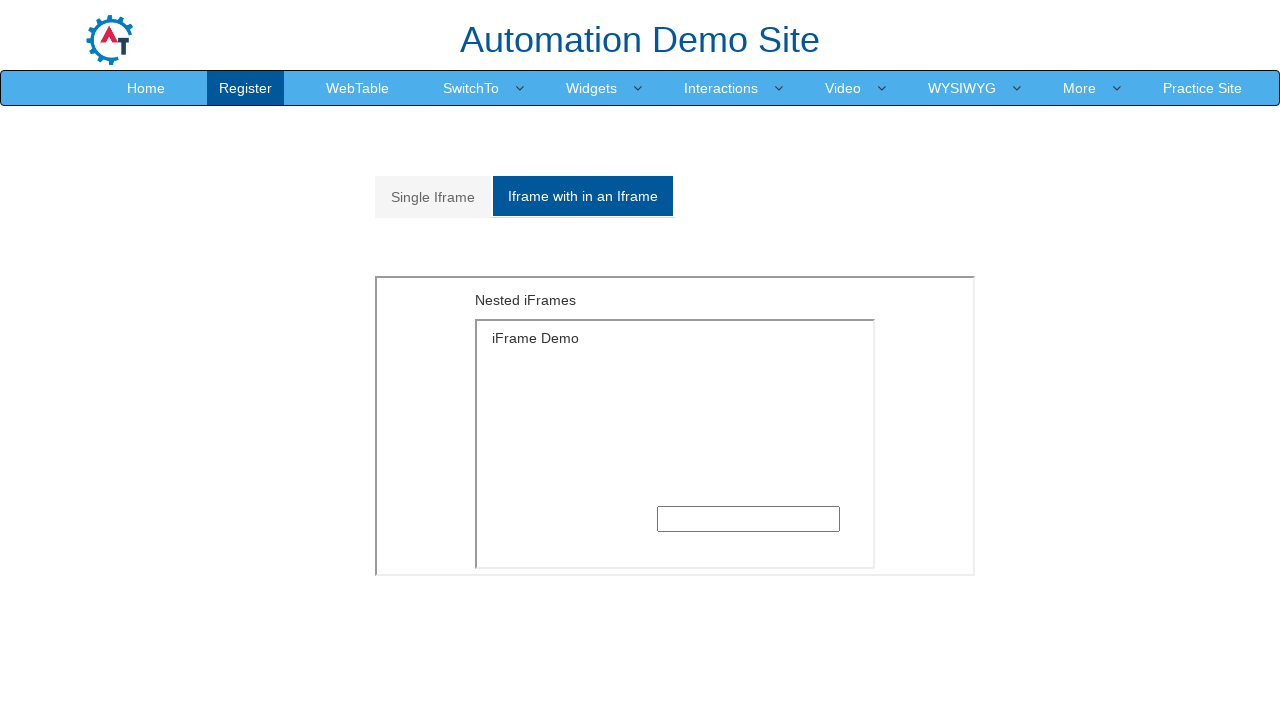

Located outer iframe with ID 'Multiple'
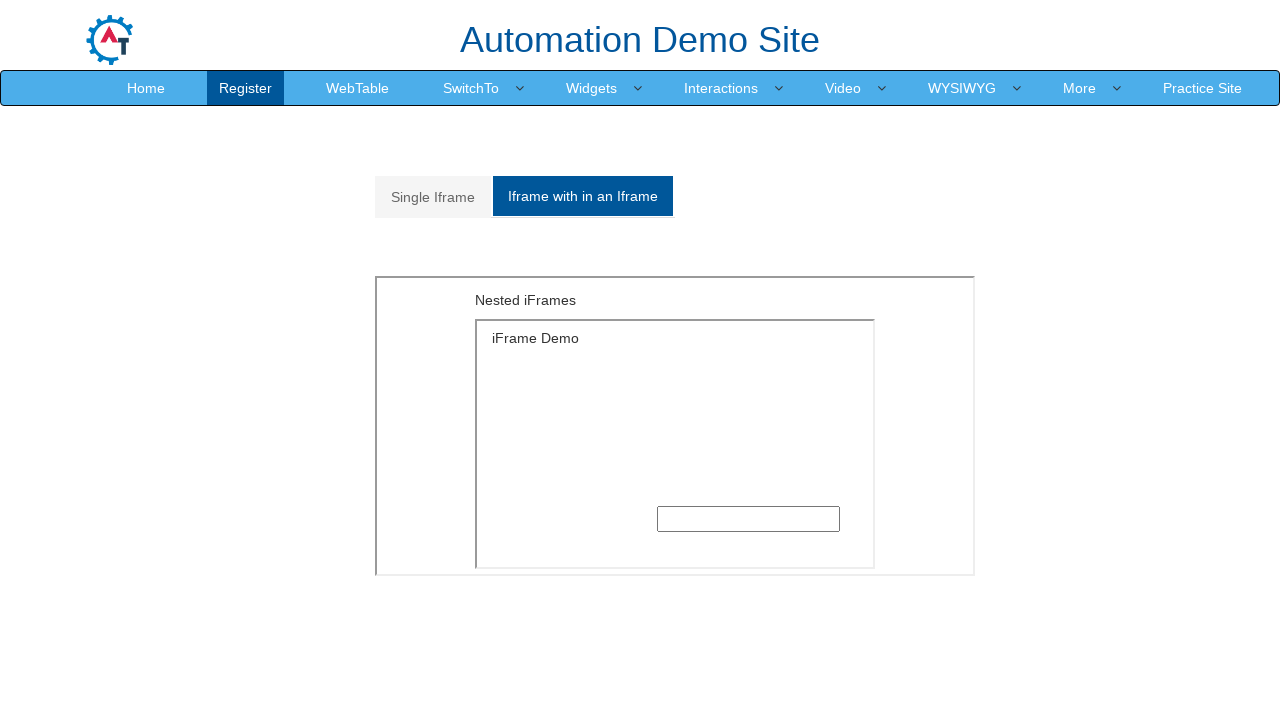

Located inner iframe nested within outer frame
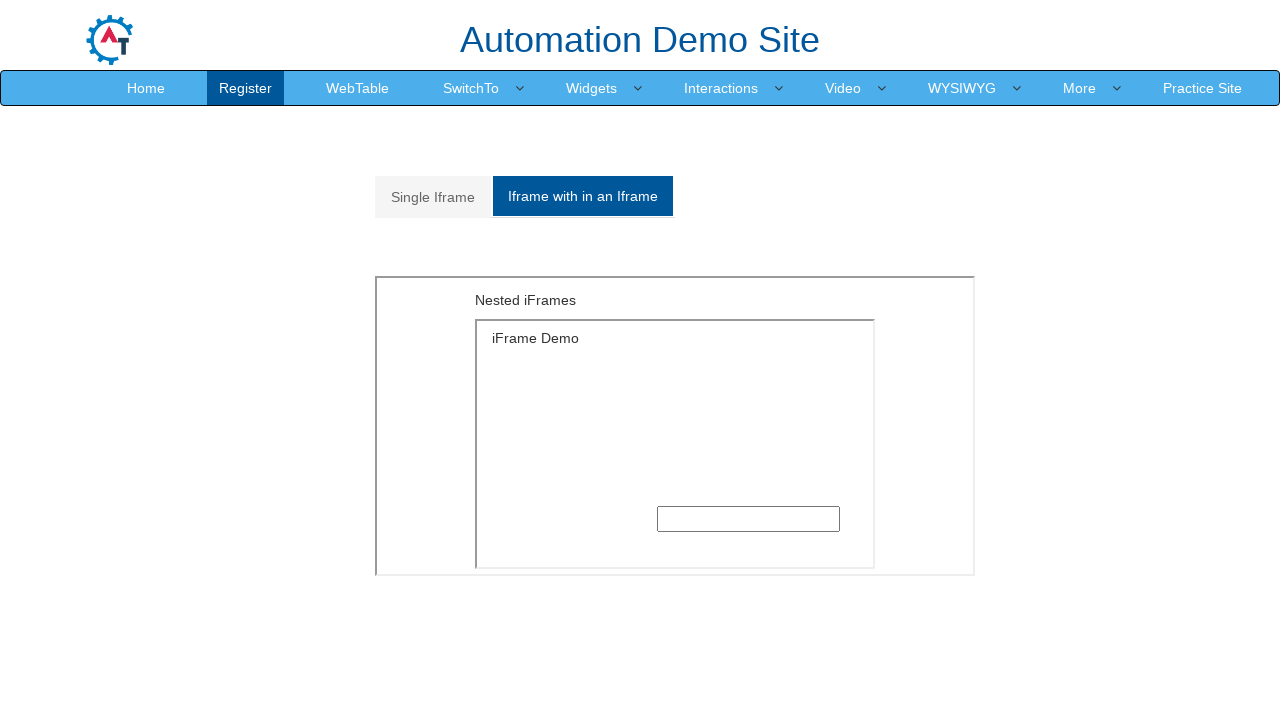

Filled text input in inner iframe with 'Test test test' on #Multiple iframe >> nth=0 >> internal:control=enter-frame >> iframe >> nth=0 >> 
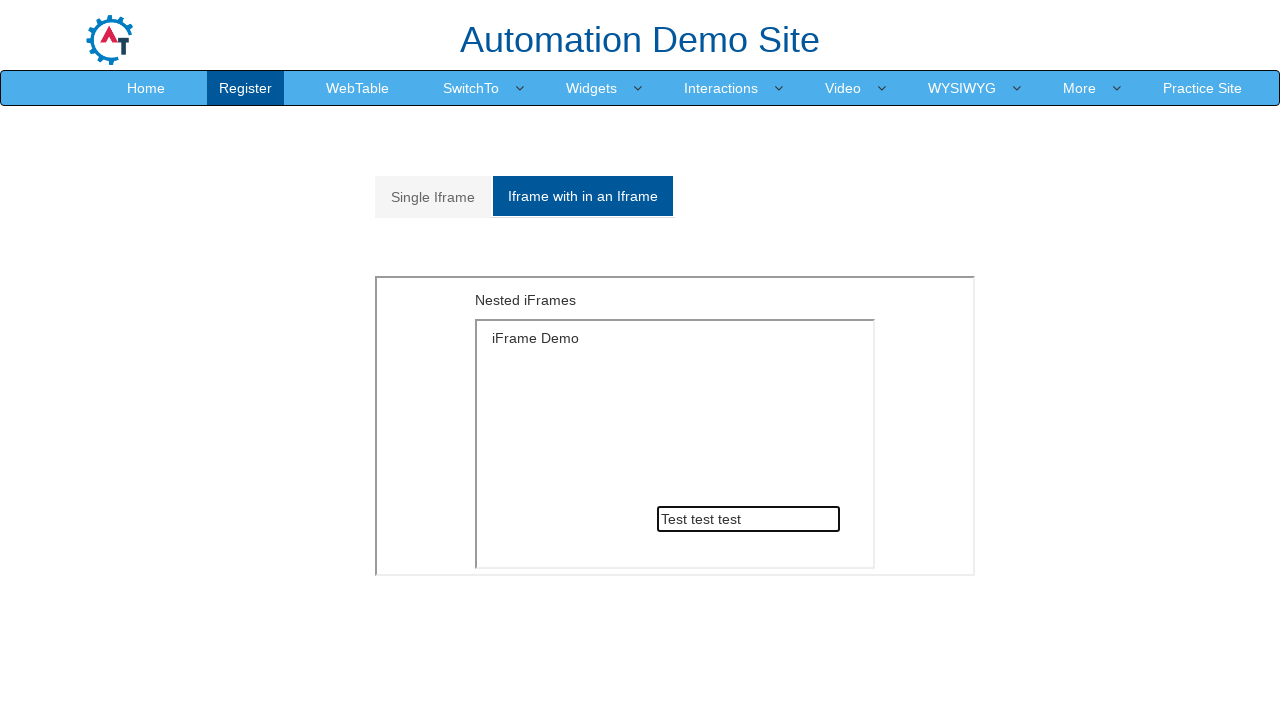

Verified main page content is accessible - found 'Automation Demo Site' heading
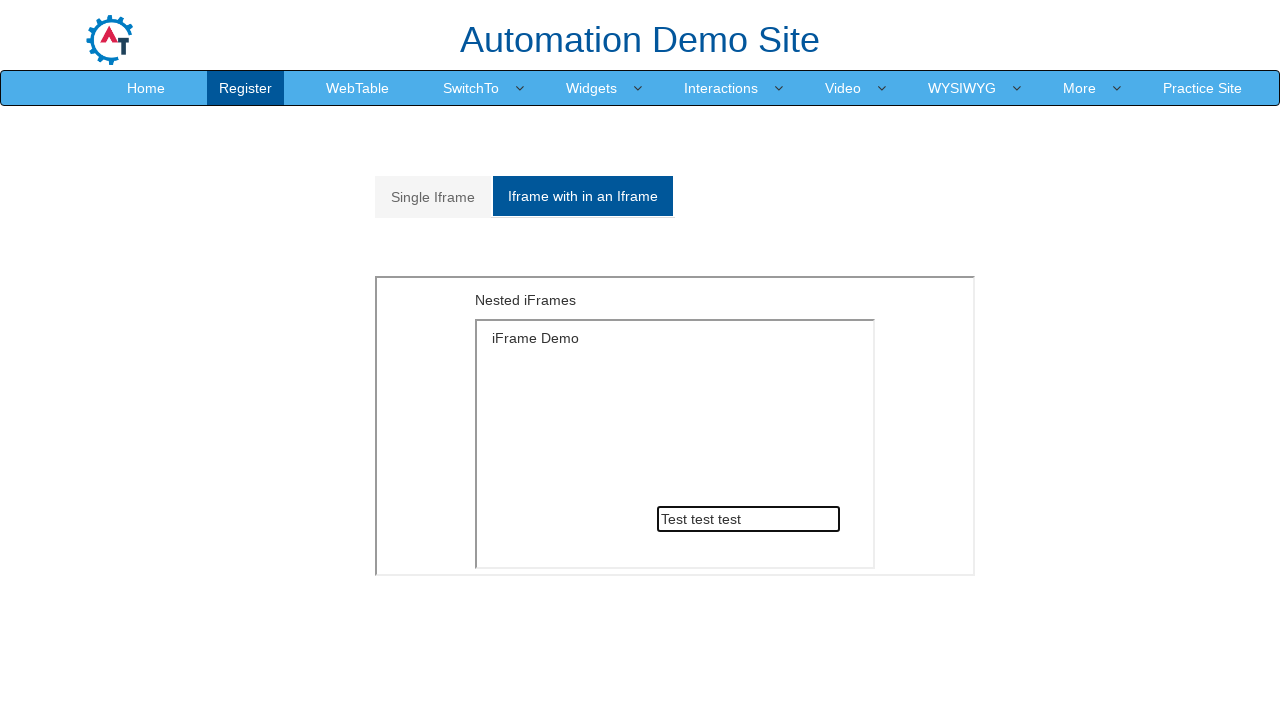

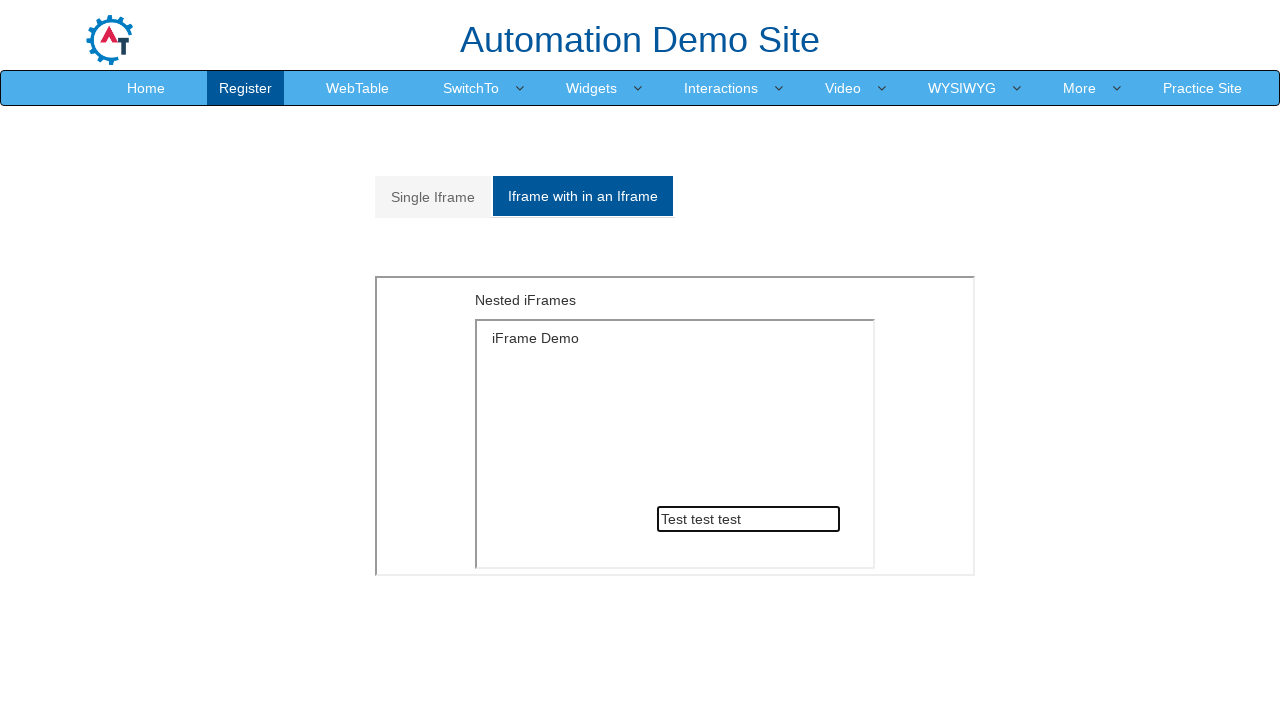